Tests that the currently applied filter is highlighted with the selected class

Starting URL: https://demo.playwright.dev/todomvc

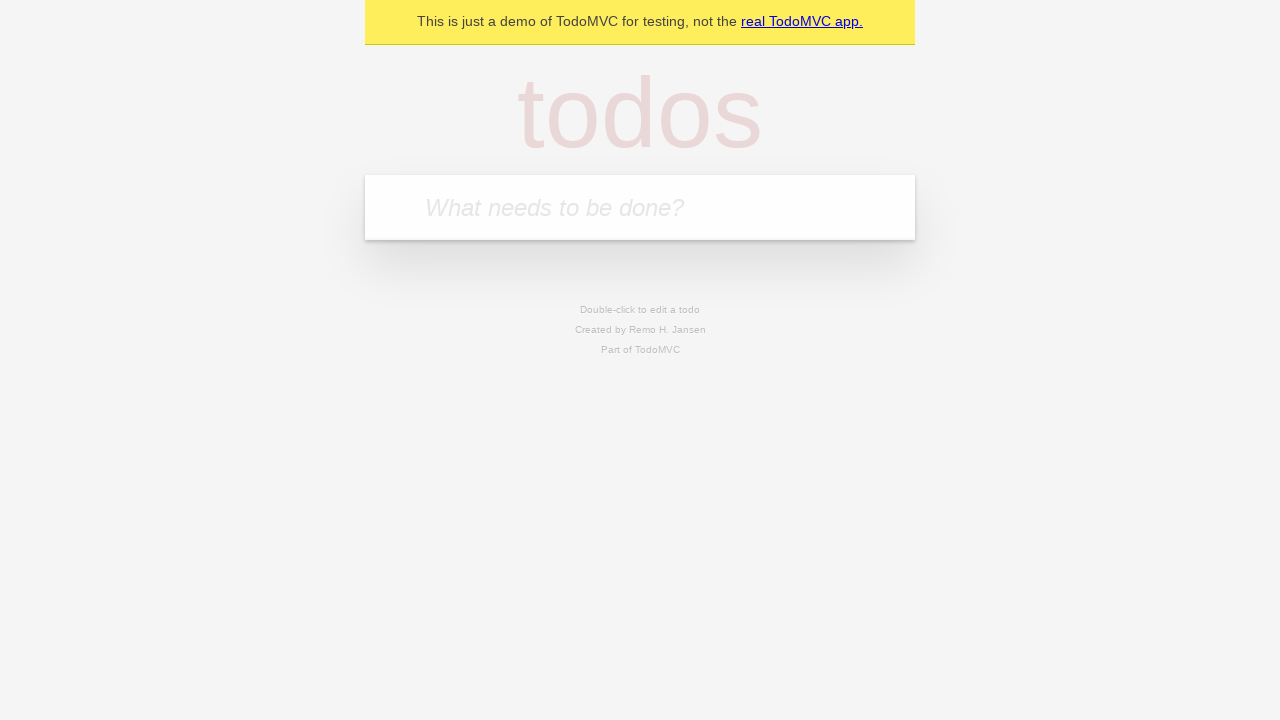

Filled todo input with 'buy some cheese' on internal:attr=[placeholder="What needs to be done?"i]
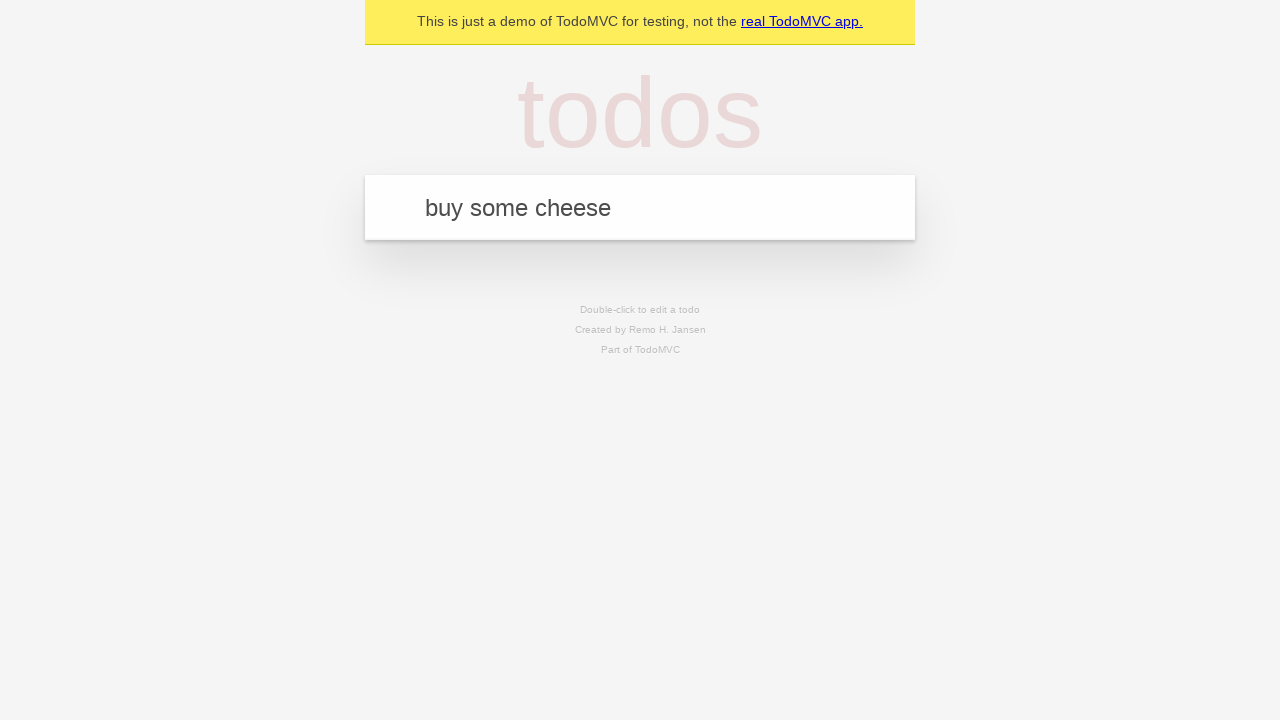

Pressed Enter to add first todo on internal:attr=[placeholder="What needs to be done?"i]
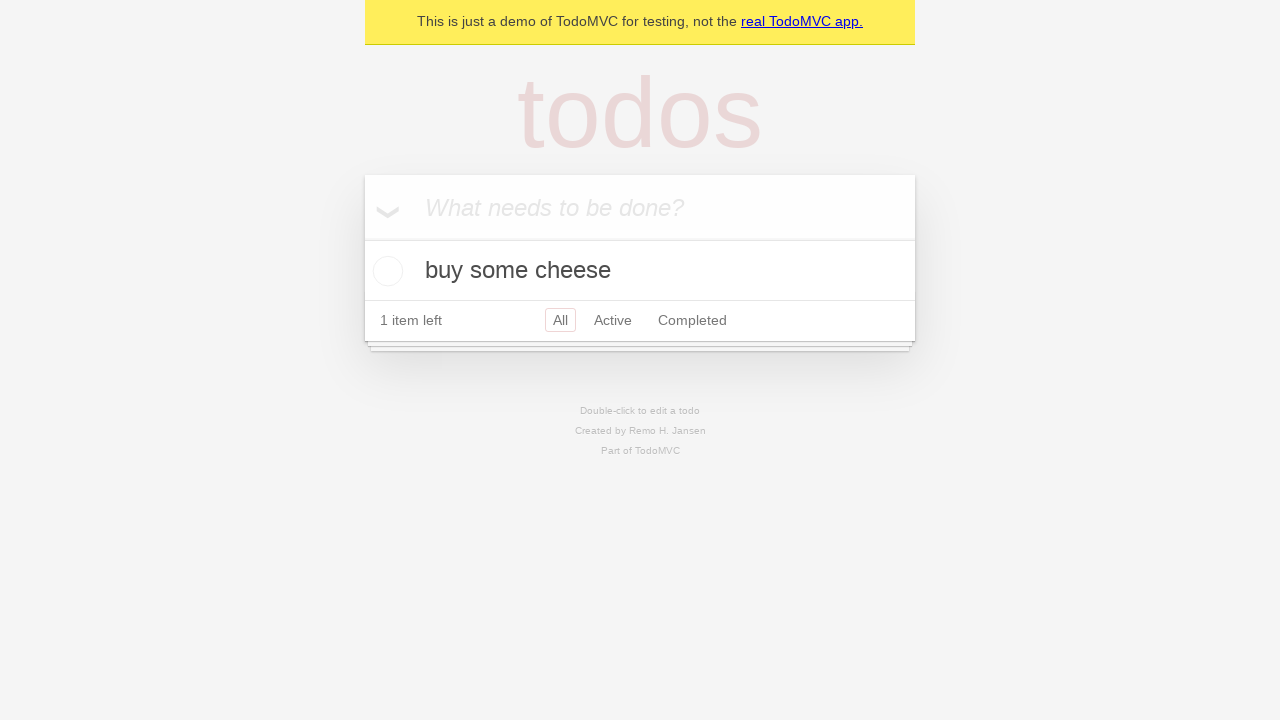

Filled todo input with 'feed the cat' on internal:attr=[placeholder="What needs to be done?"i]
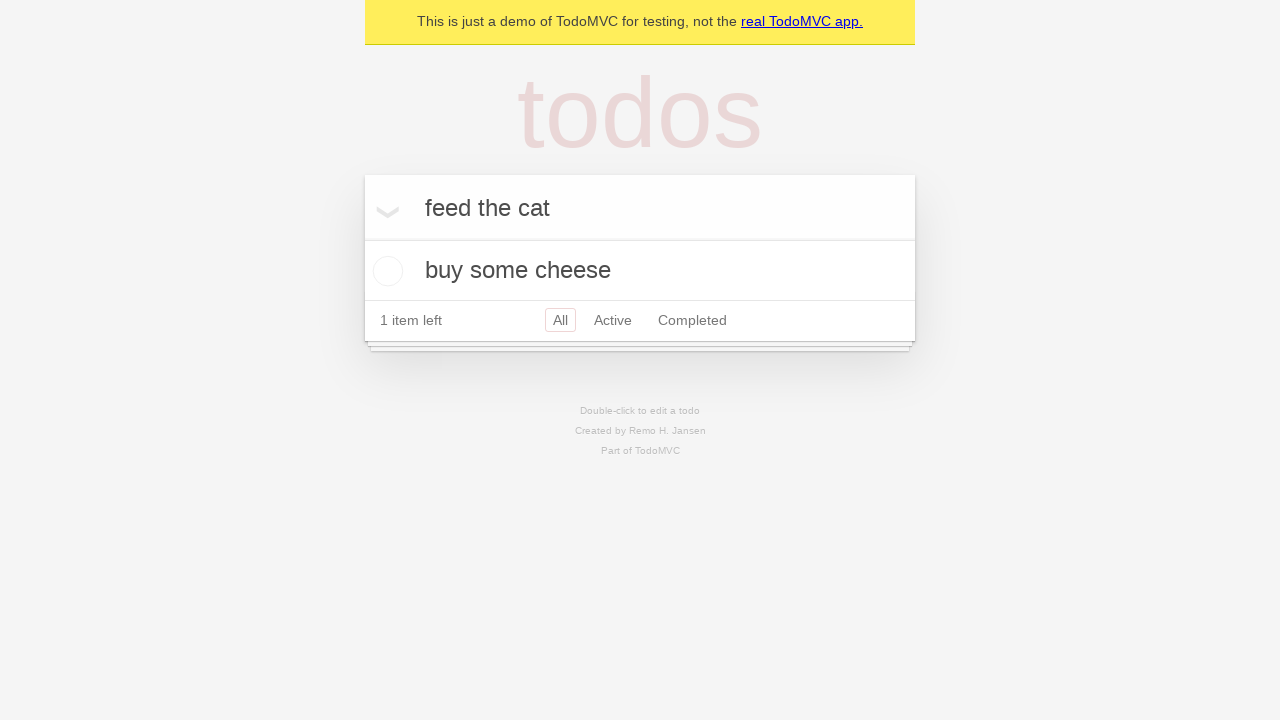

Pressed Enter to add second todo on internal:attr=[placeholder="What needs to be done?"i]
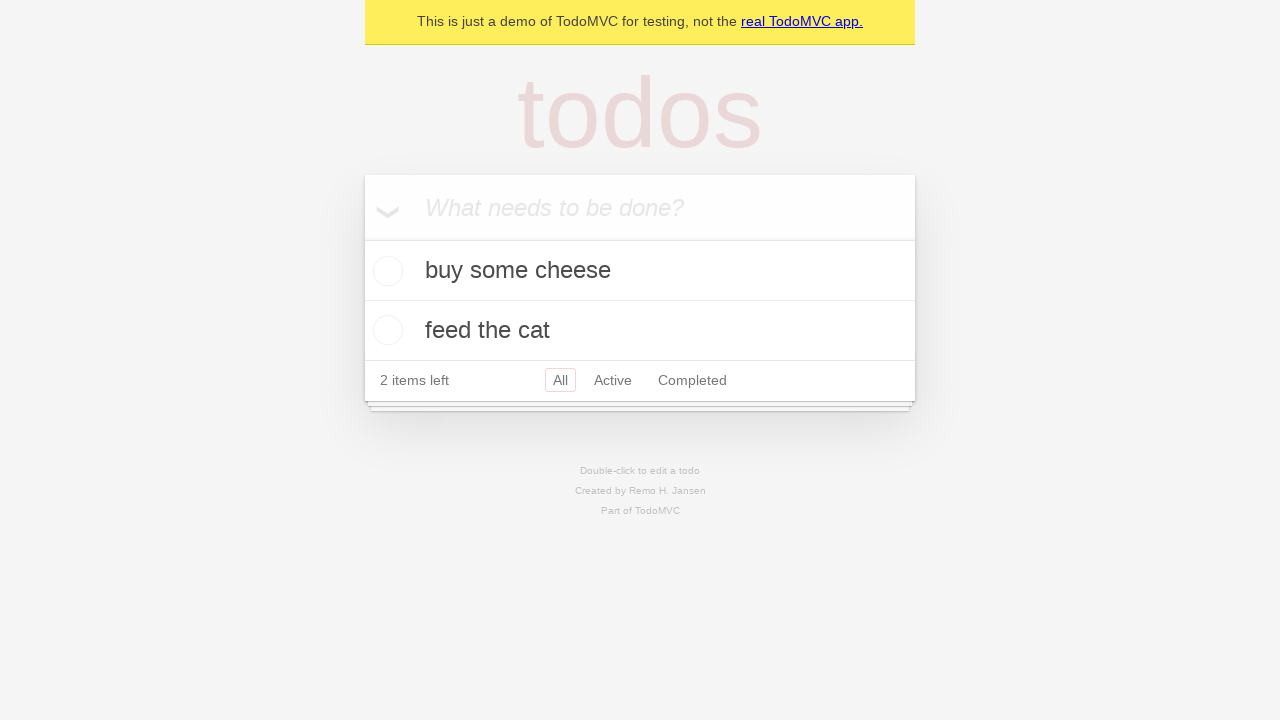

Filled todo input with 'book a doctors appointment' on internal:attr=[placeholder="What needs to be done?"i]
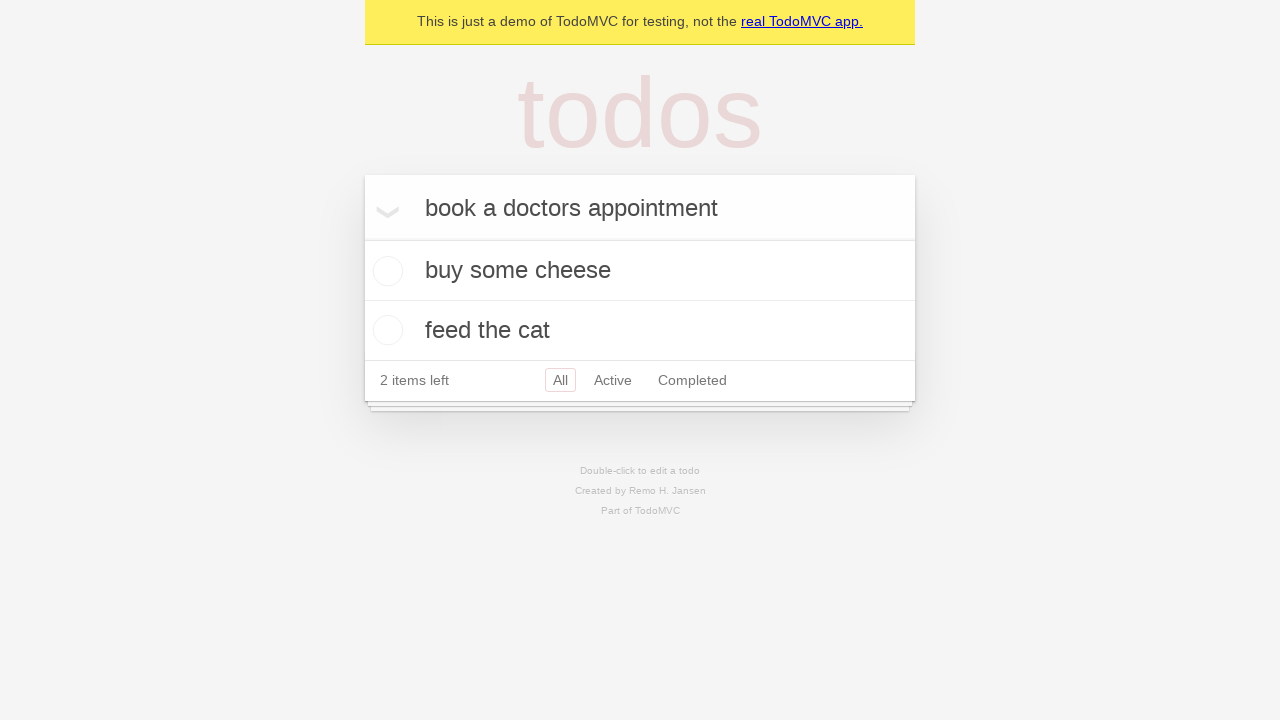

Pressed Enter to add third todo on internal:attr=[placeholder="What needs to be done?"i]
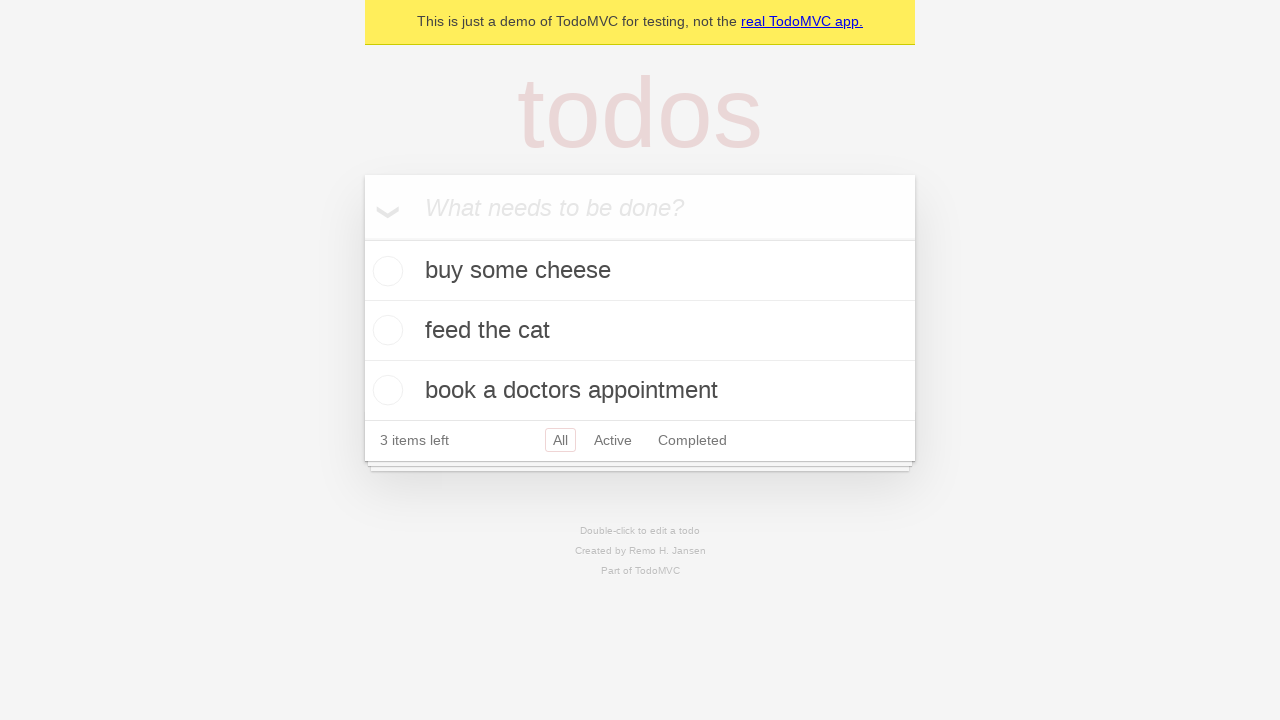

Clicked Active filter link at (613, 440) on internal:role=link[name="Active"i]
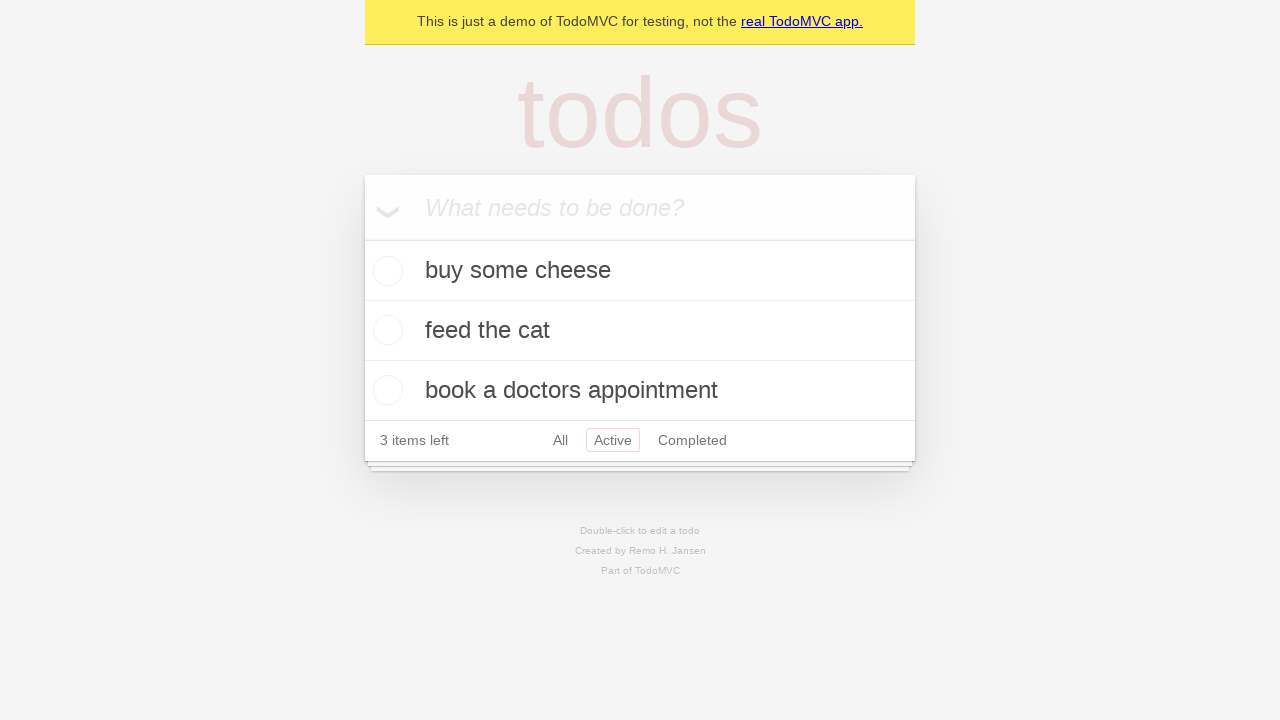

Clicked Completed filter link to verify currently applied filter is highlighted with selected class at (692, 440) on internal:role=link[name="Completed"i]
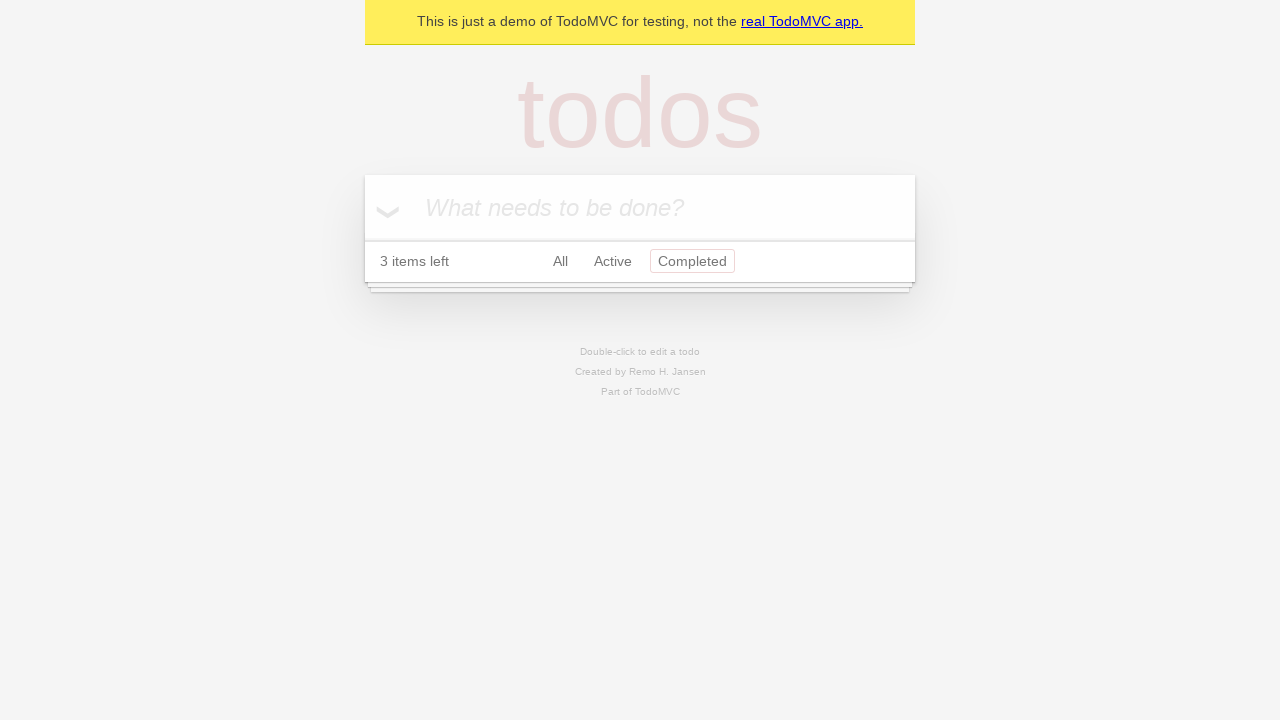

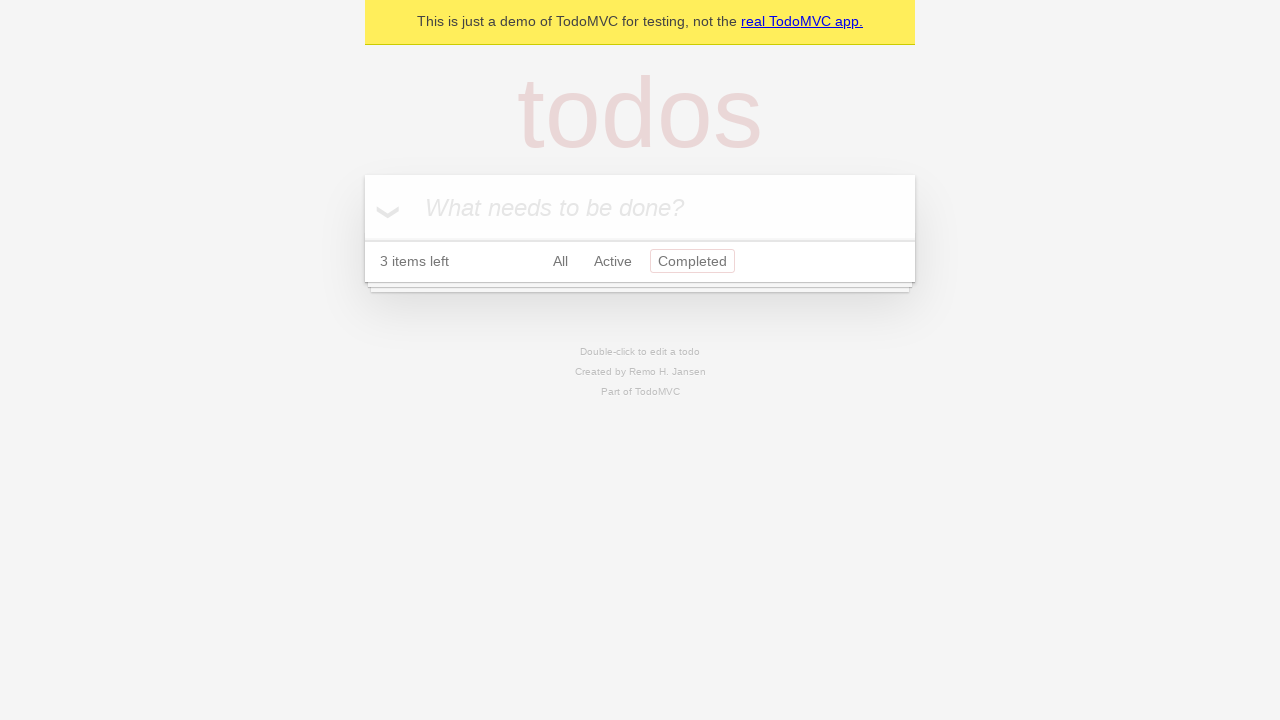